Tests that the registration form shows validation errors (red borders) when attempting to register with empty fields

Starting URL: https://demoqa.com/

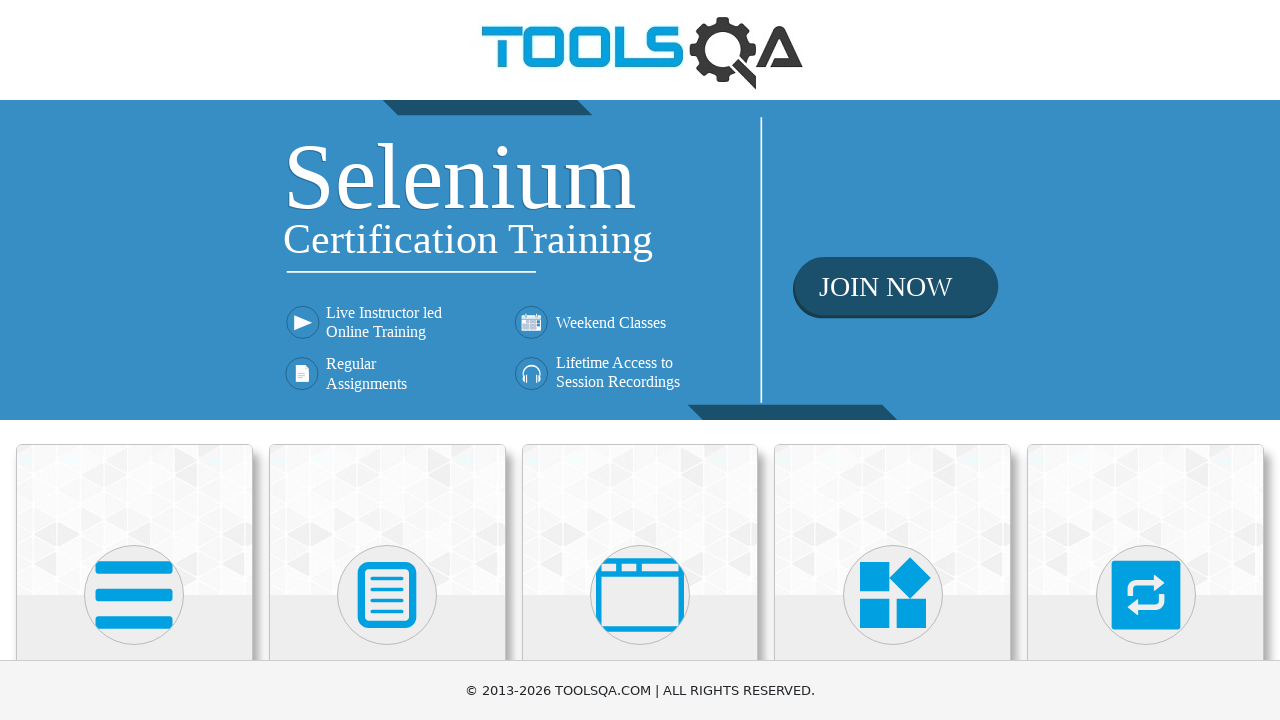

Clicked on Book Store Application card at (134, 461) on text=Book Store Application
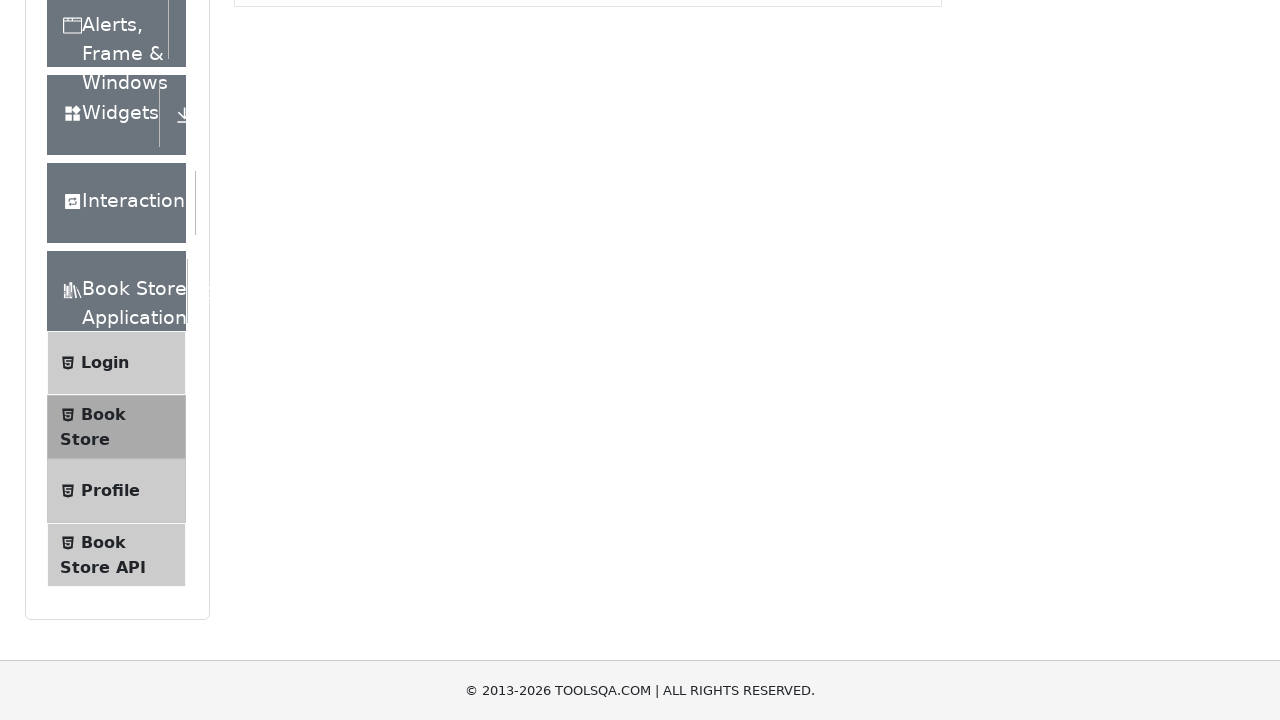

Clicked on Login menu item at (105, 132) on text=Login
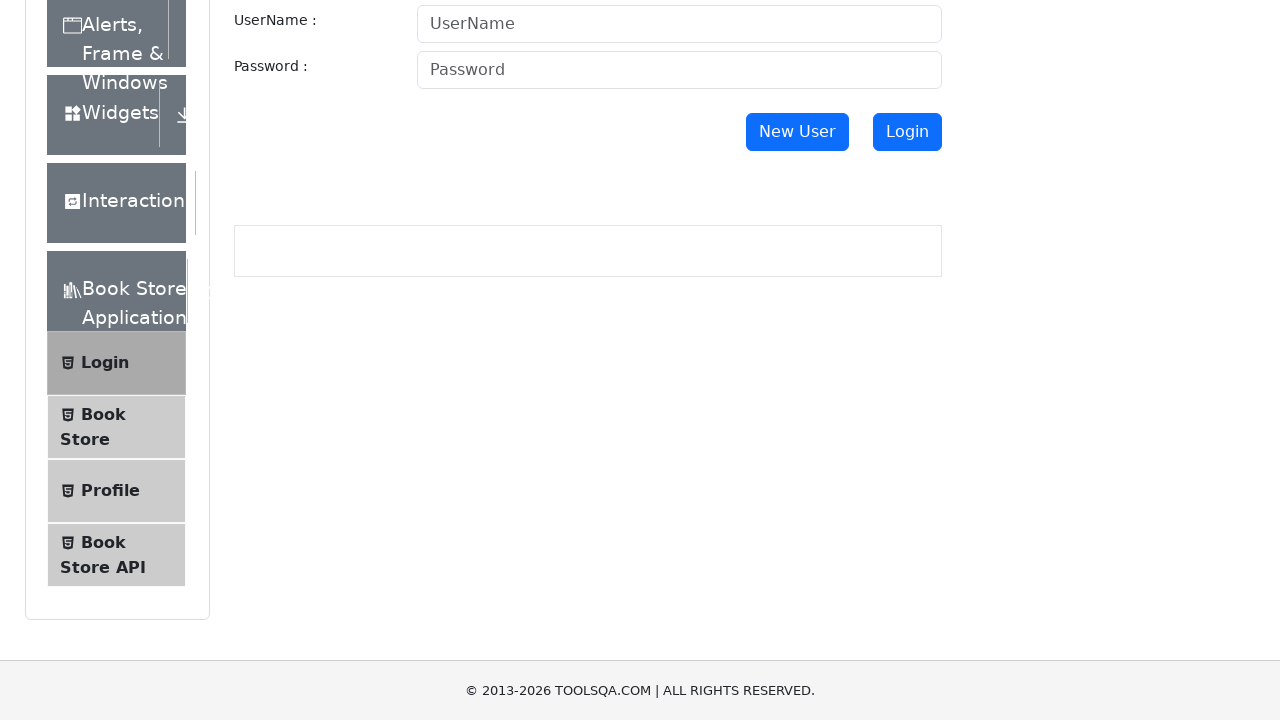

Clicked New User button to navigate to registration at (797, 132) on #newUser
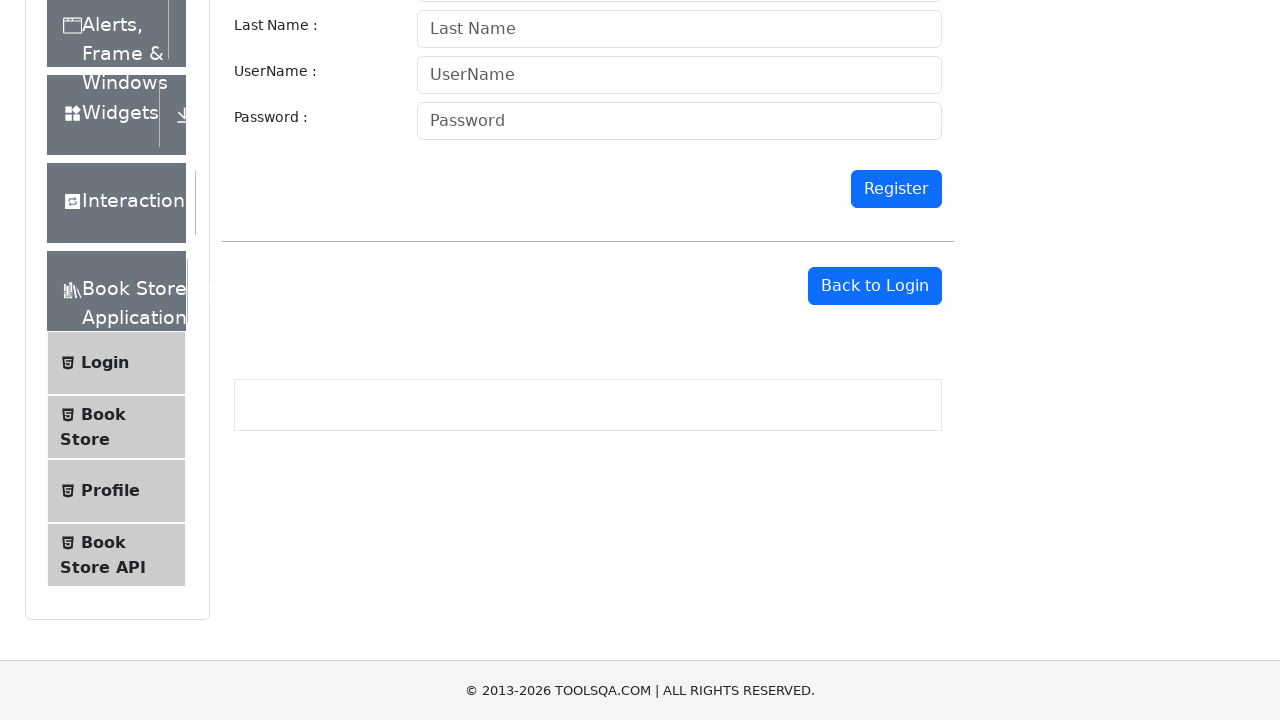

Clicked Register button without filling any fields at (896, 189) on #register
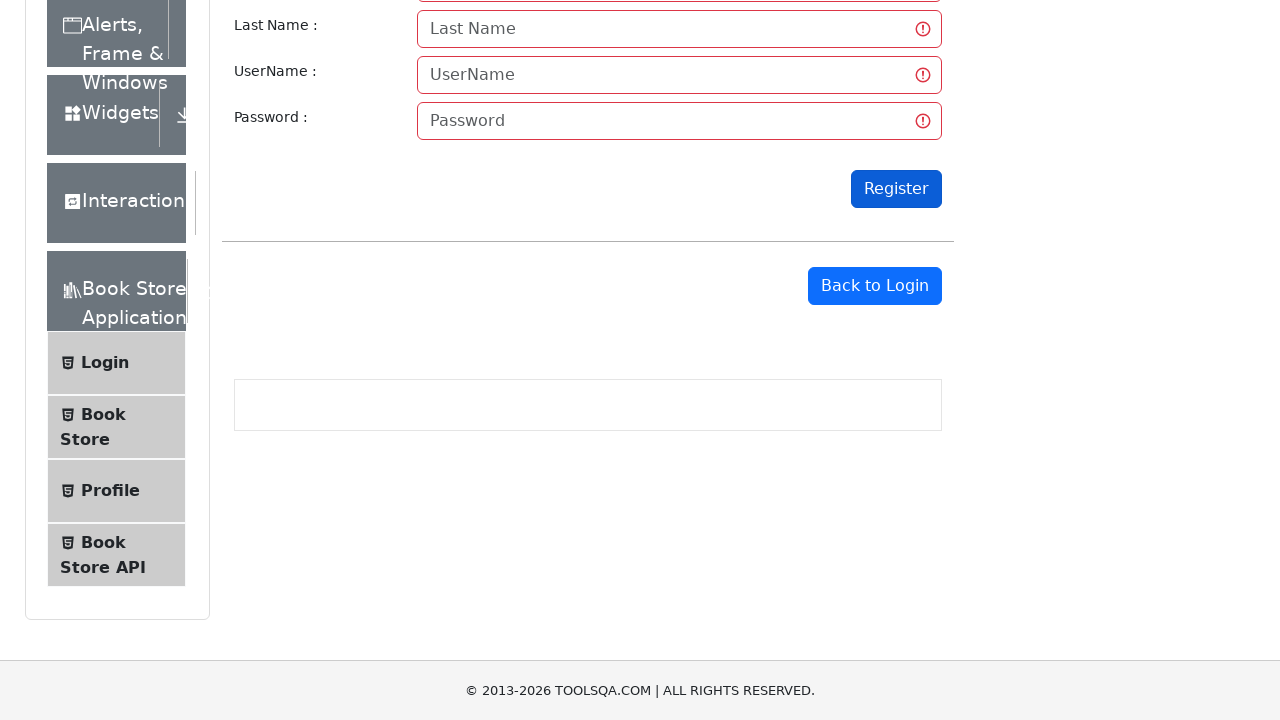

Waited 2000ms for validation errors to appear
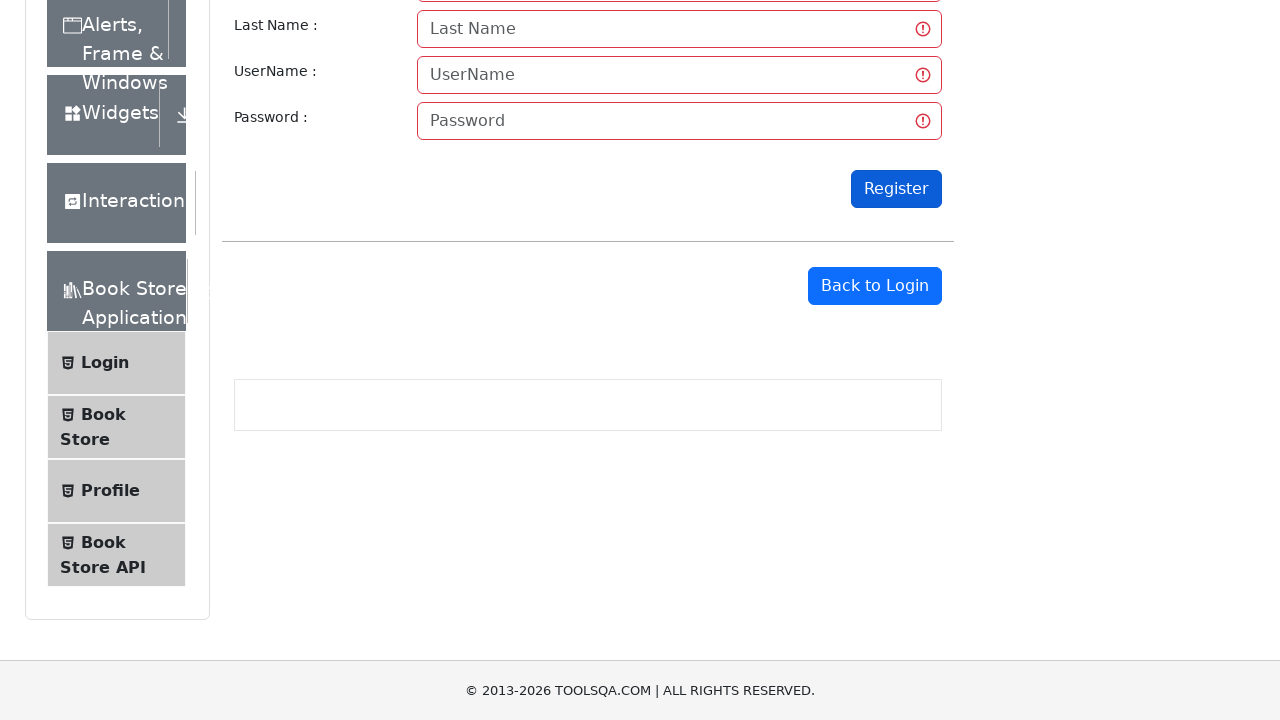

First name field is visible with validation error
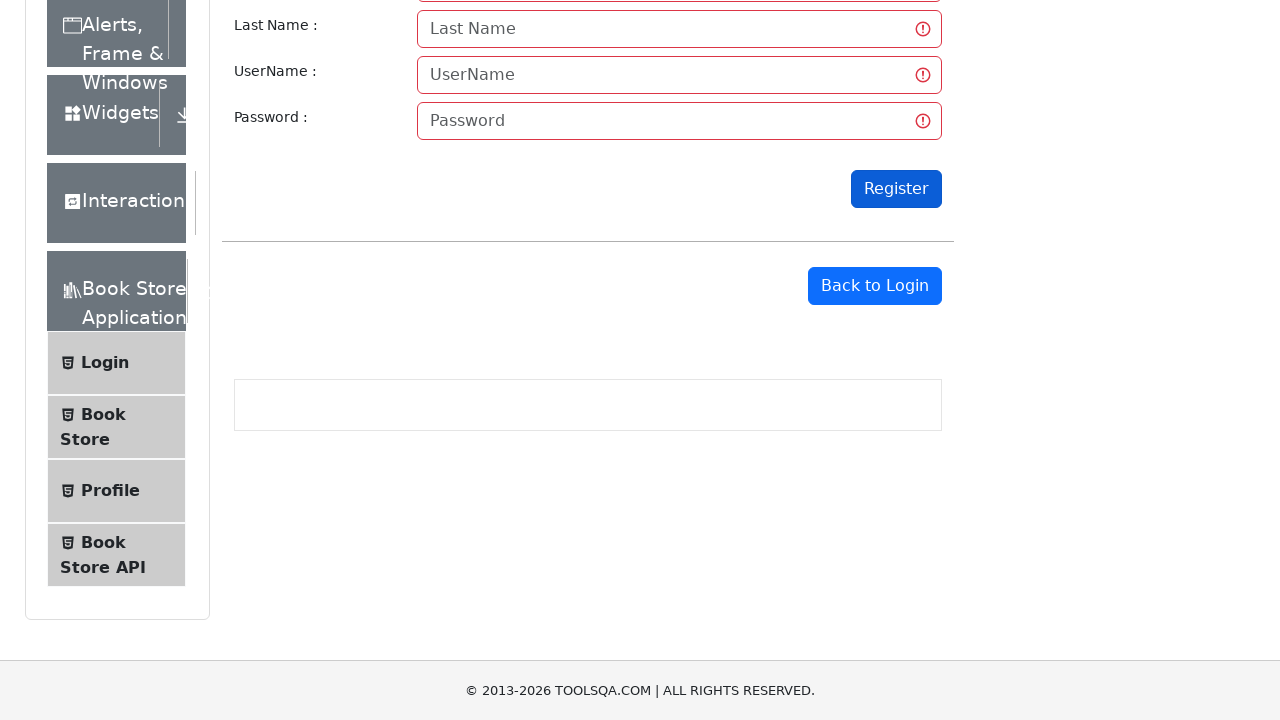

Last name field is visible with validation error
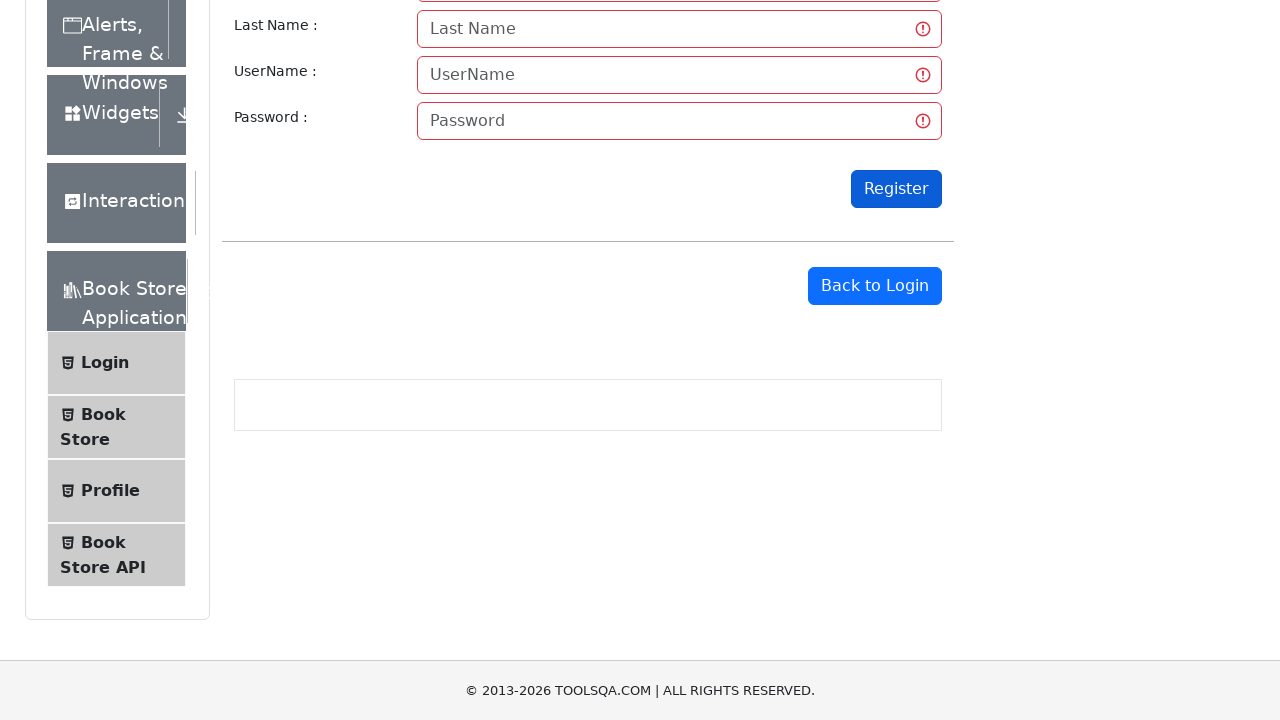

Username field is visible with validation error
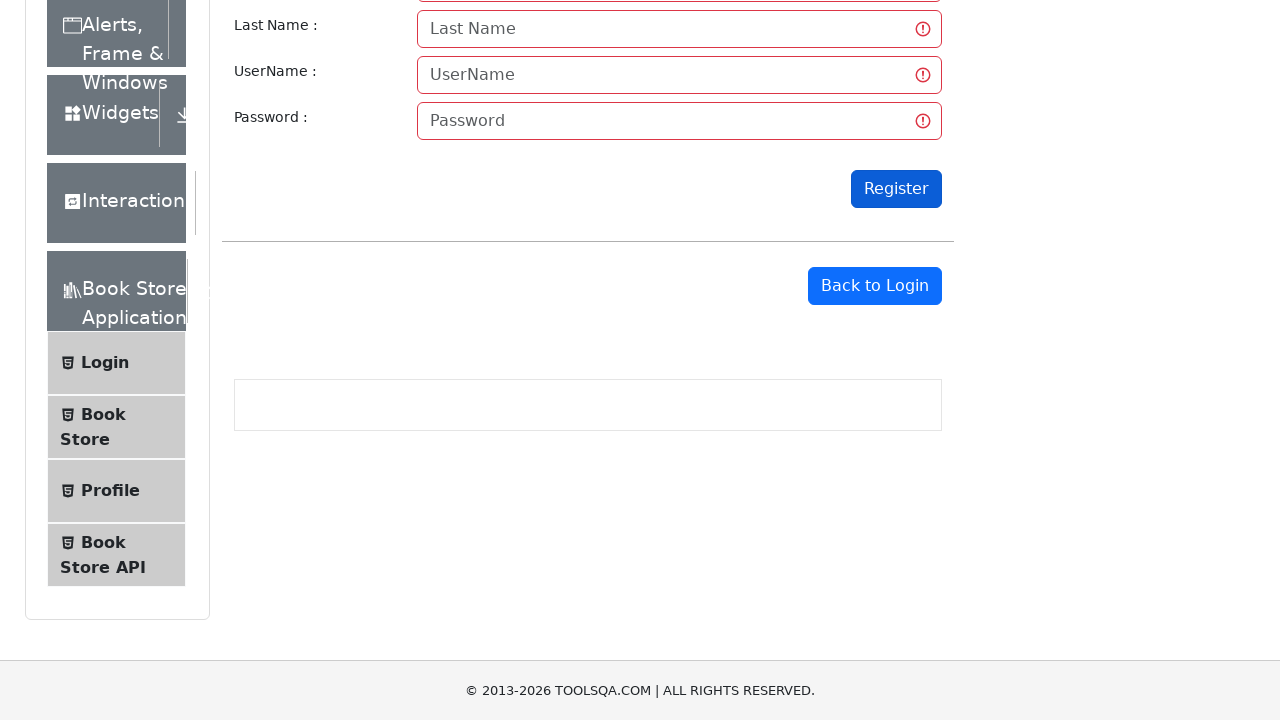

Password field is visible with validation error
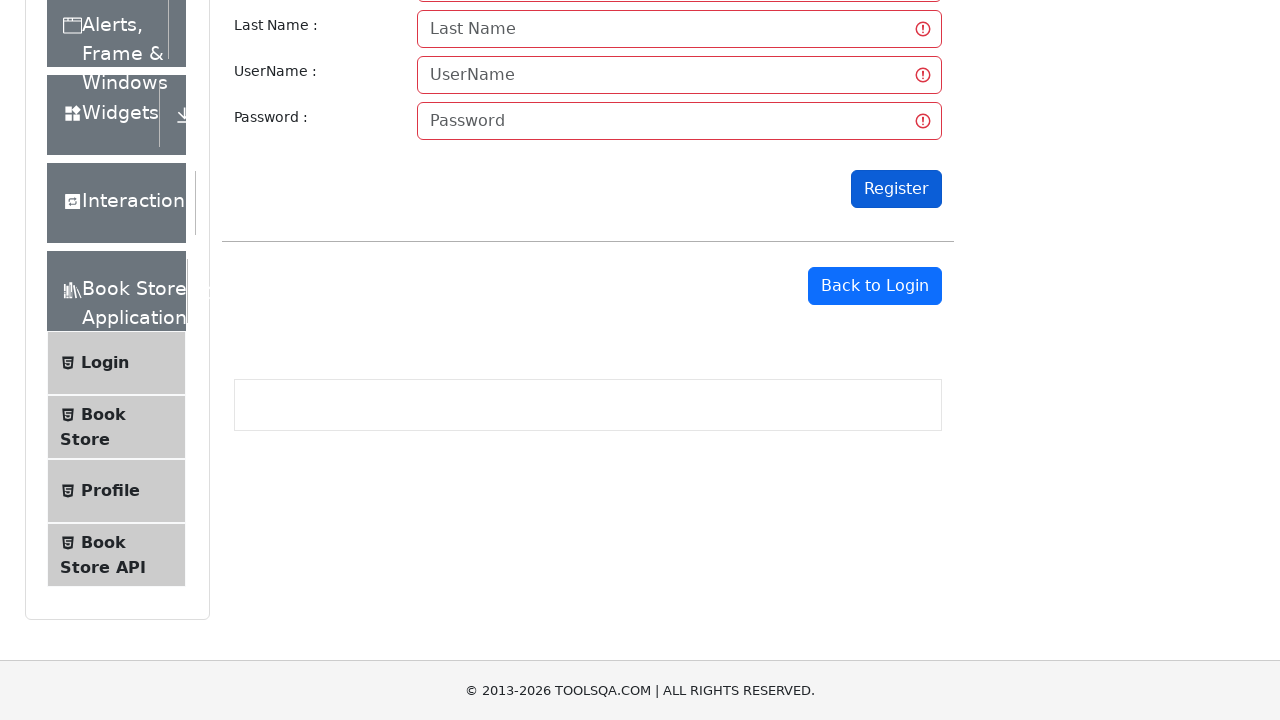

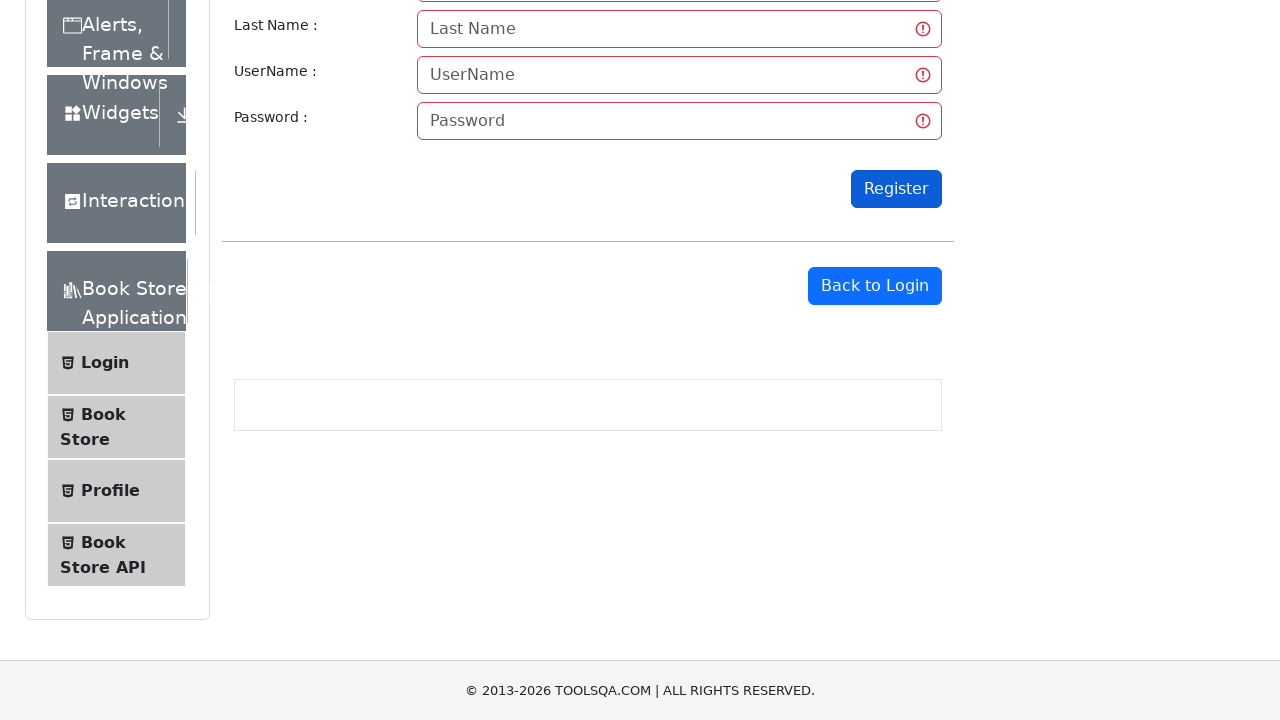